Tests drag and drop functionality on jQuery UI demo page by dragging an element to a droppable target area

Starting URL: https://jqueryui.com/droppable/

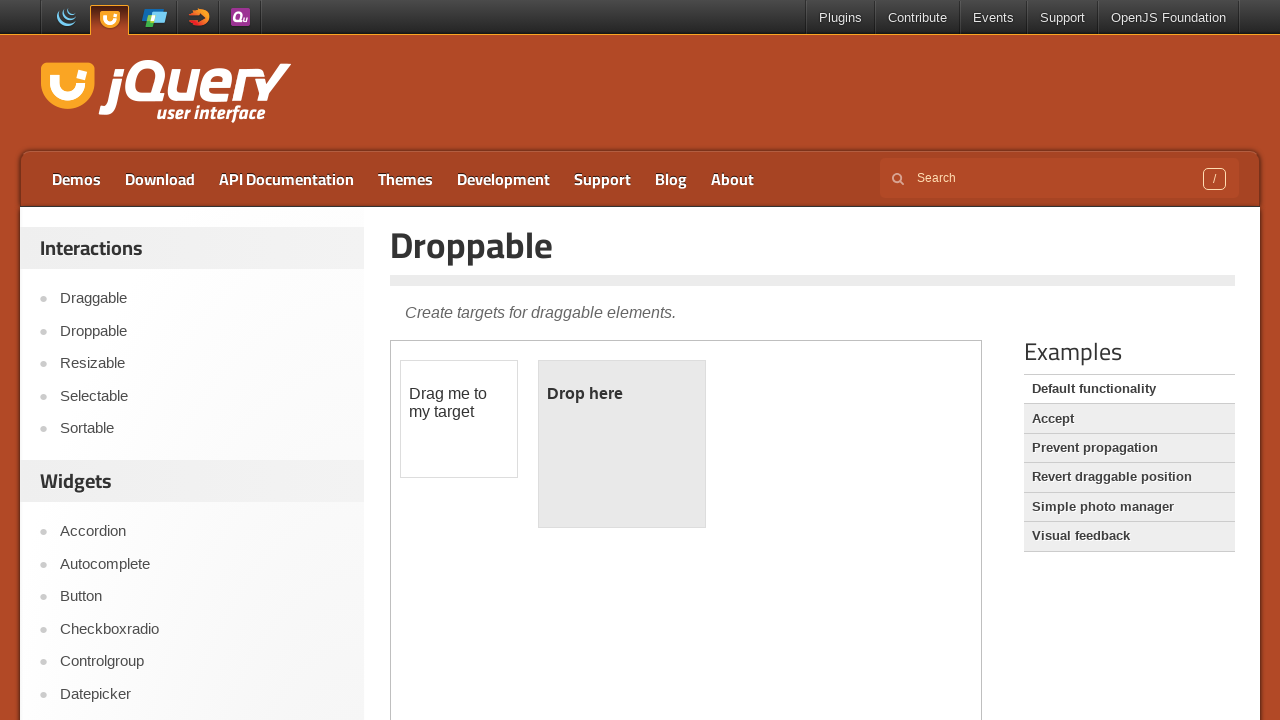

Located the first iframe containing the drag and drop demo
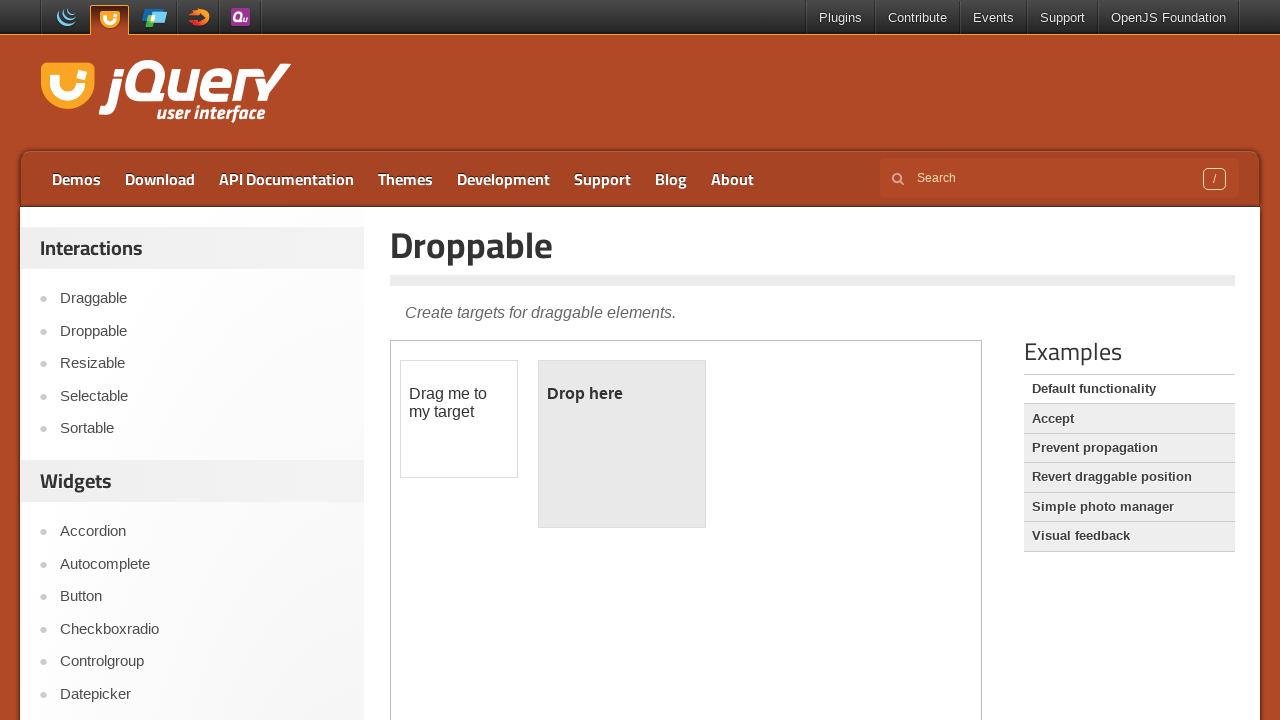

Located the draggable element with id 'draggable'
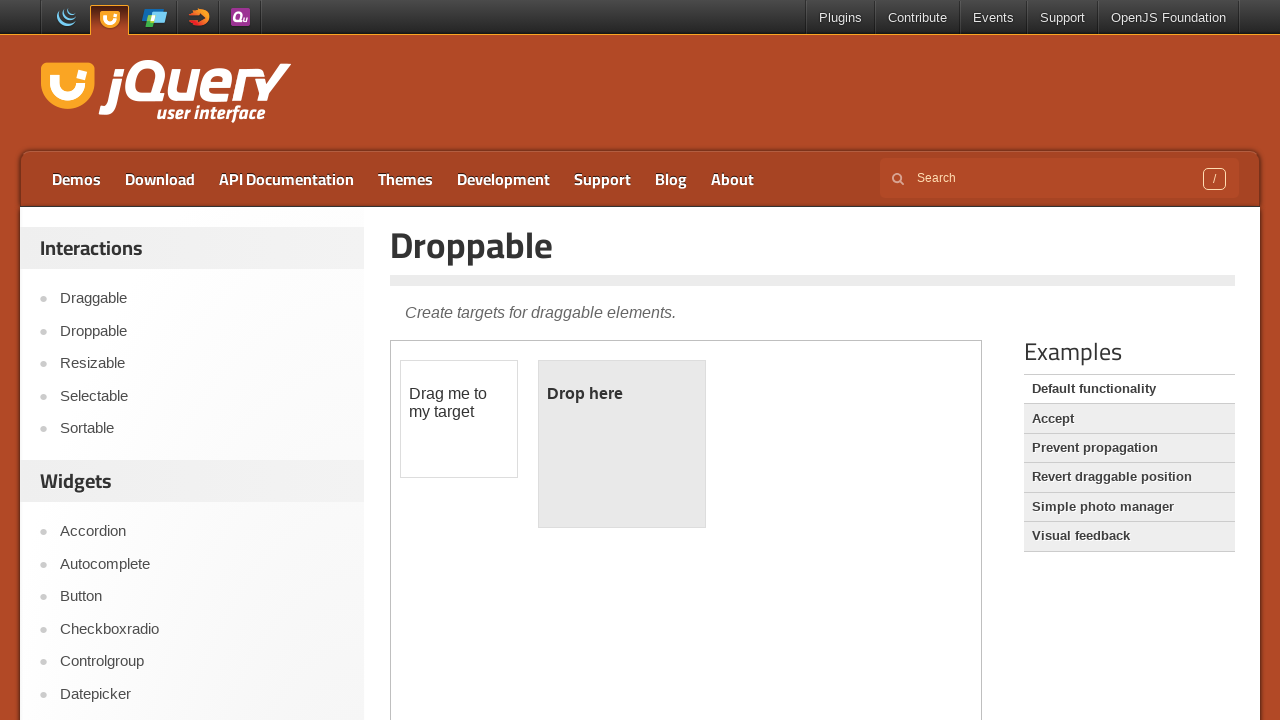

Located the droppable target element with id 'droppable'
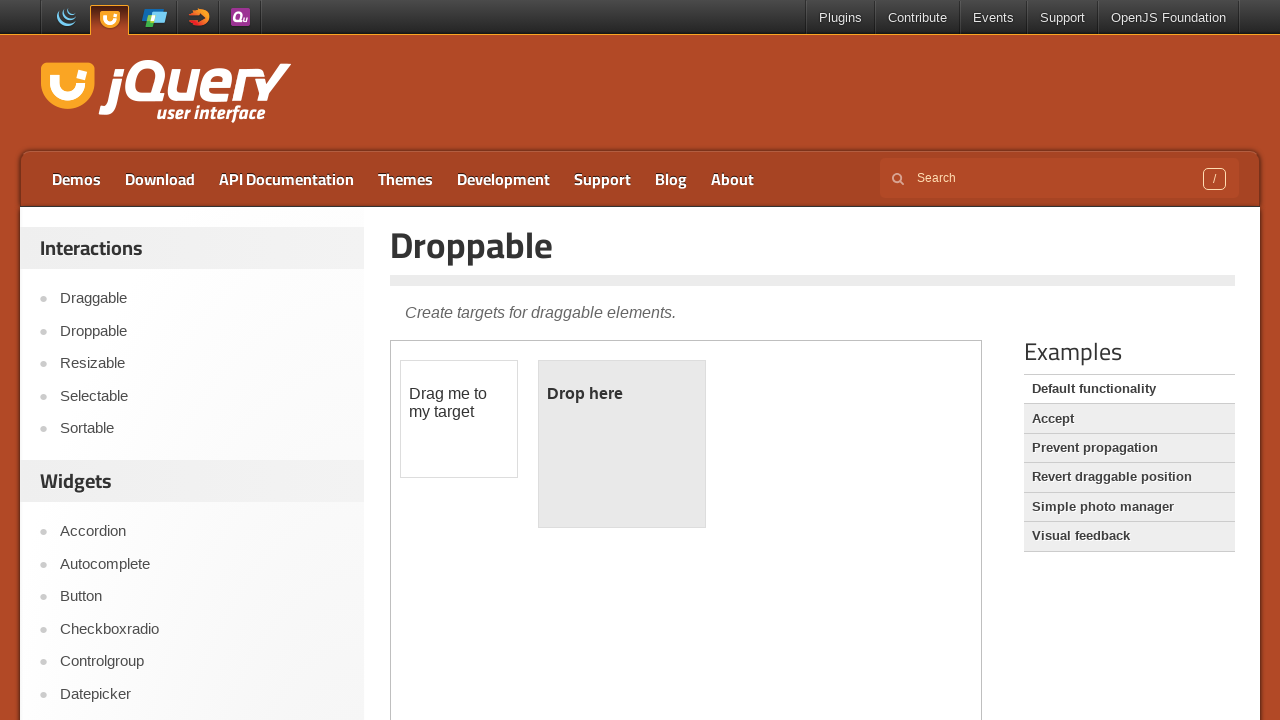

Dragged the draggable element to the droppable target area at (622, 444)
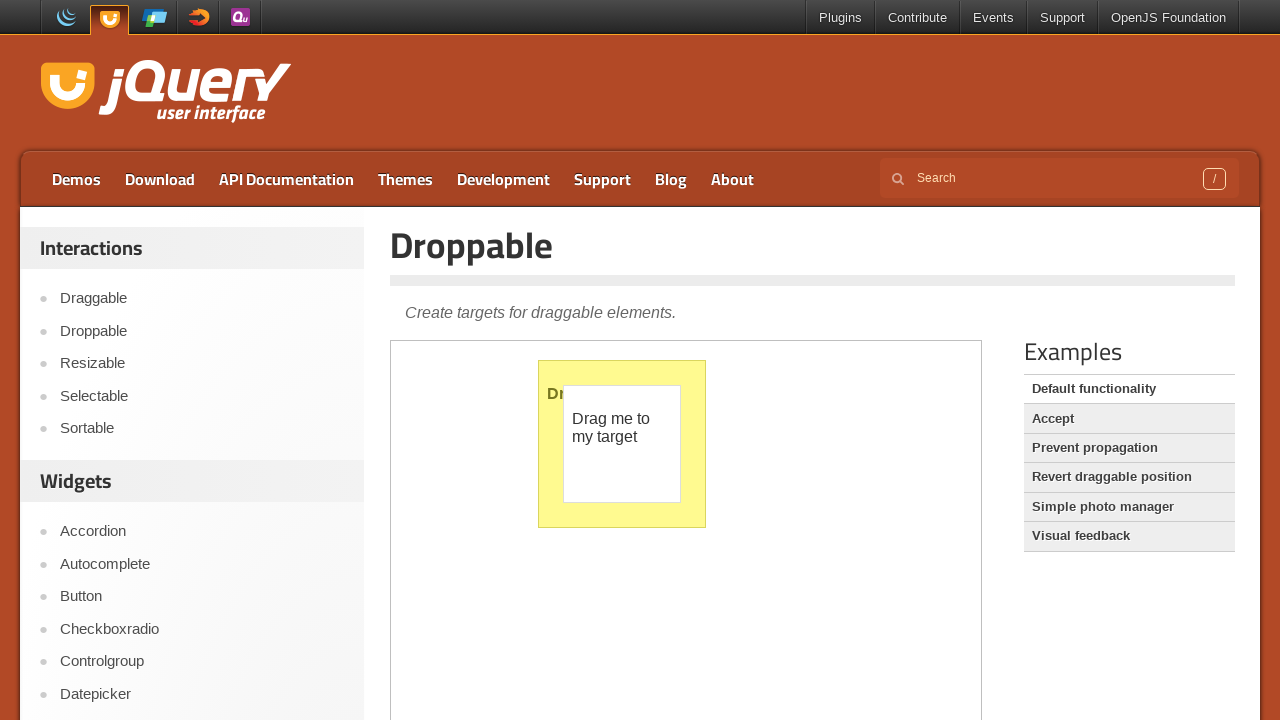

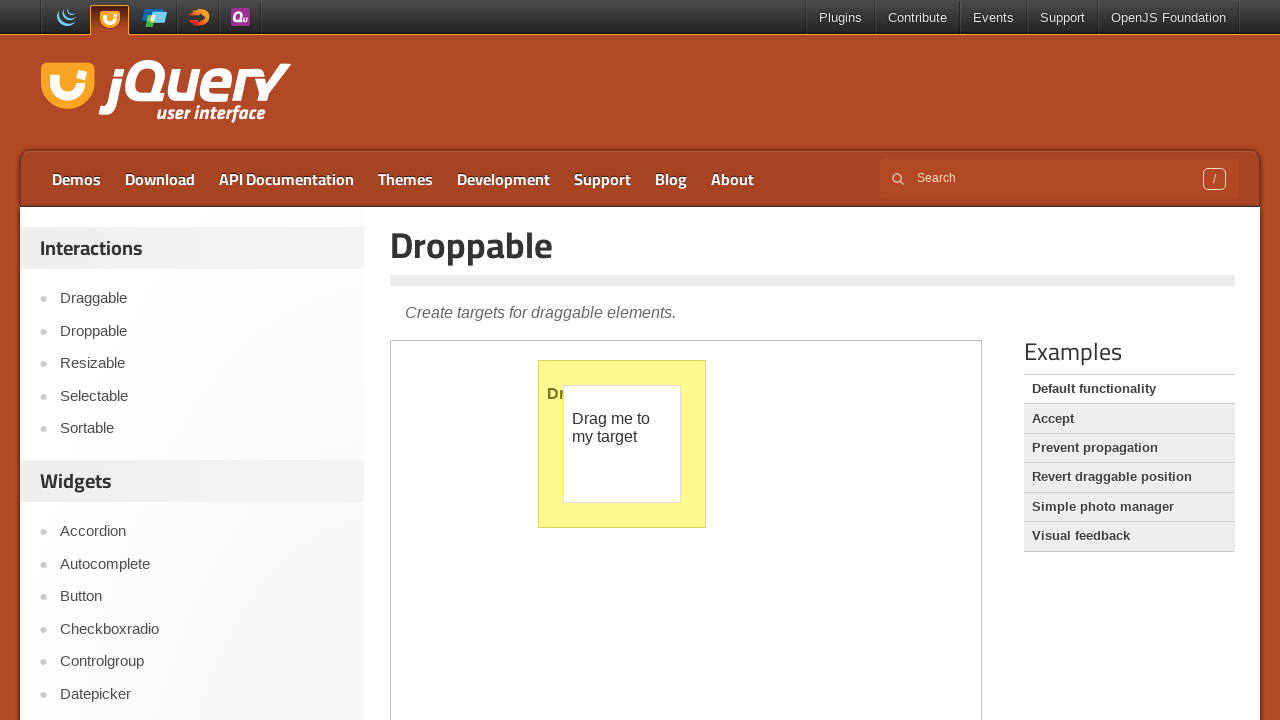